Tests a text input form by filling a textarea field and submitting the form

Starting URL: https://suninjuly.github.io/text_input_task.html

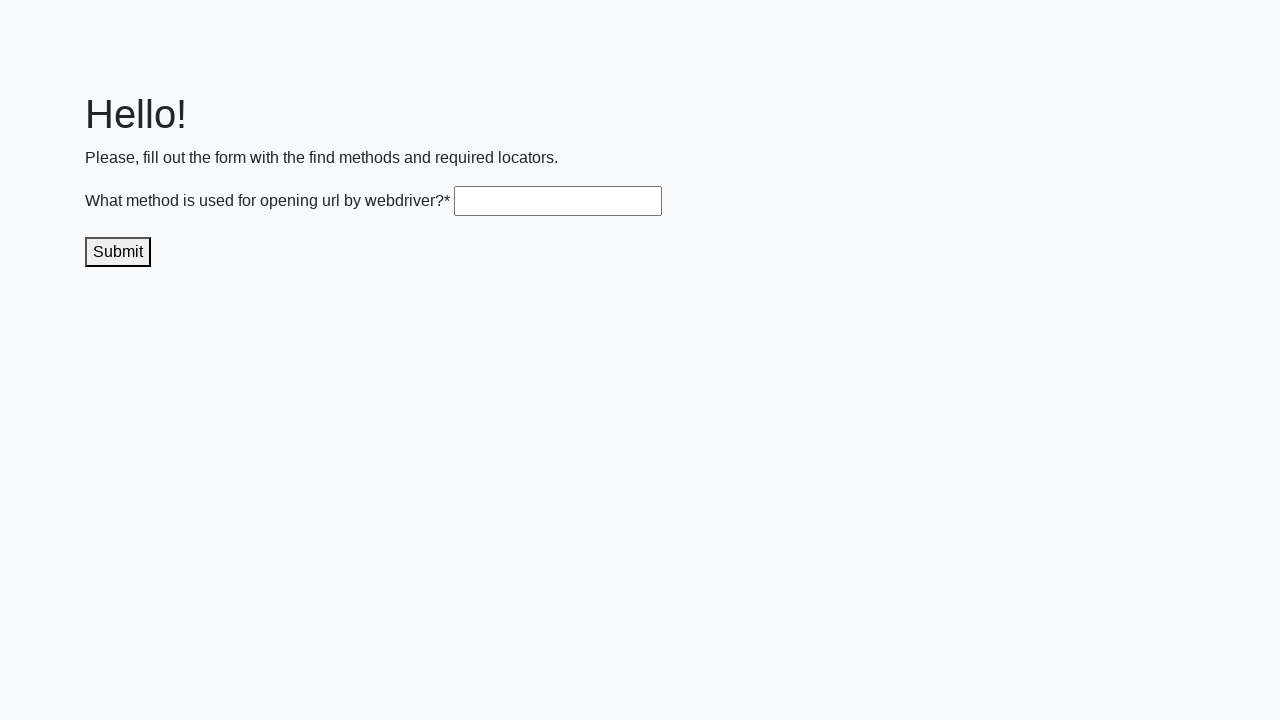

Filled textarea field with 'get()' on .textarea
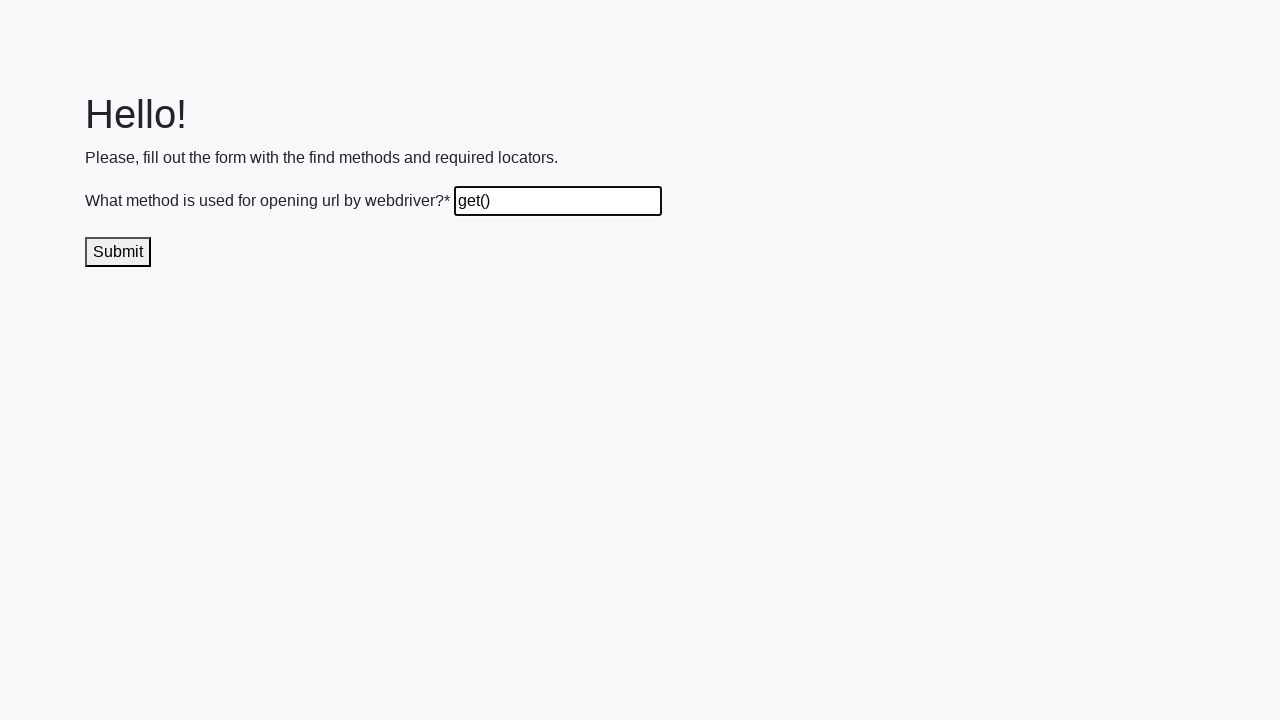

Clicked submit button to submit the form at (118, 252) on .submit-submission
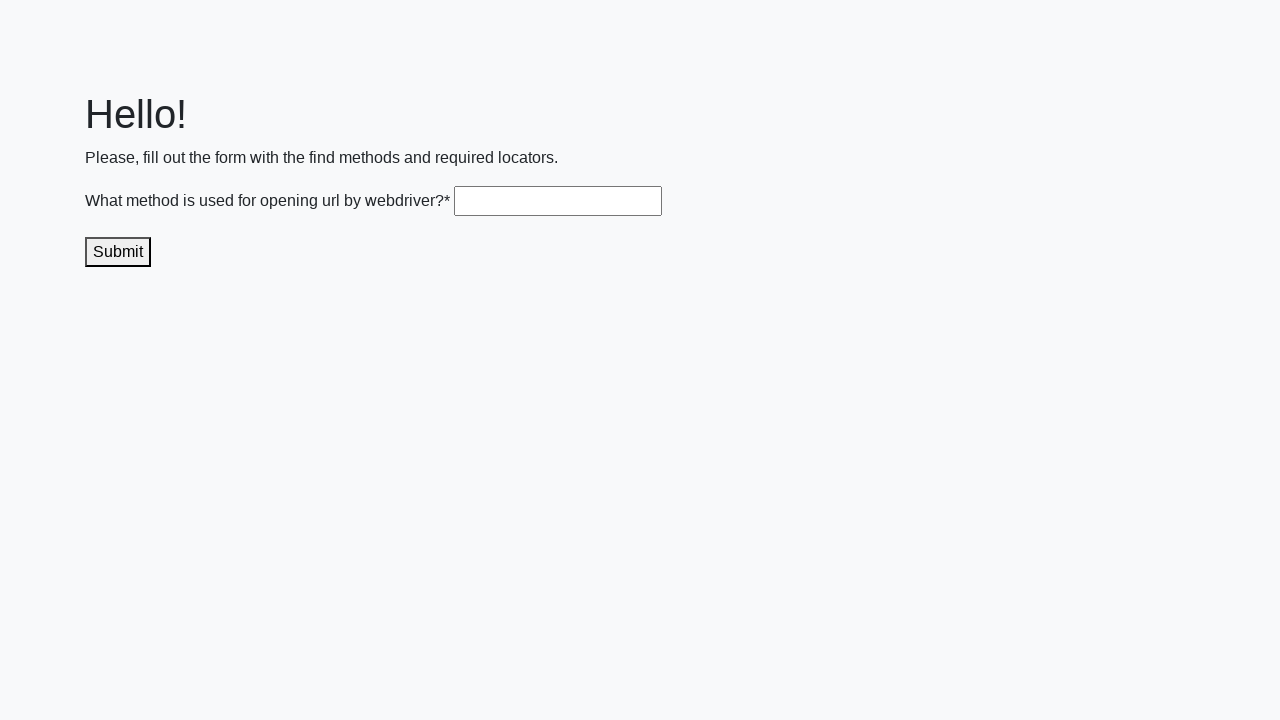

Waited for form submission to complete
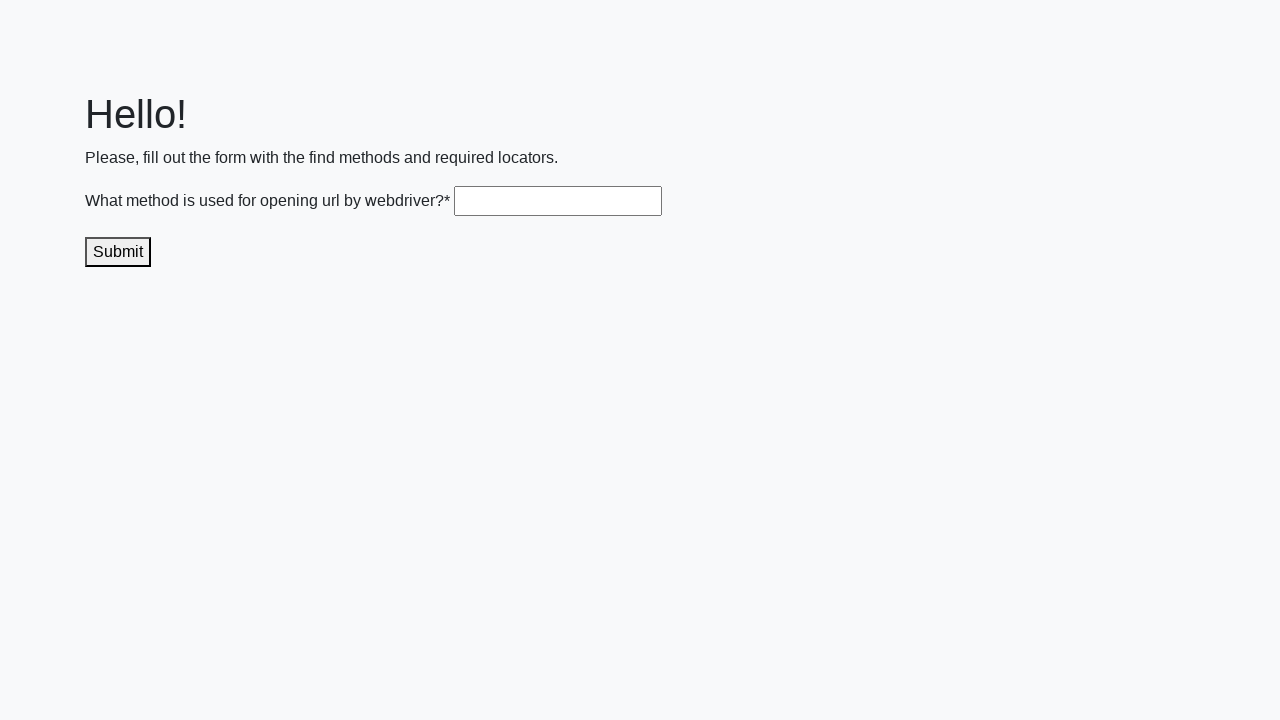

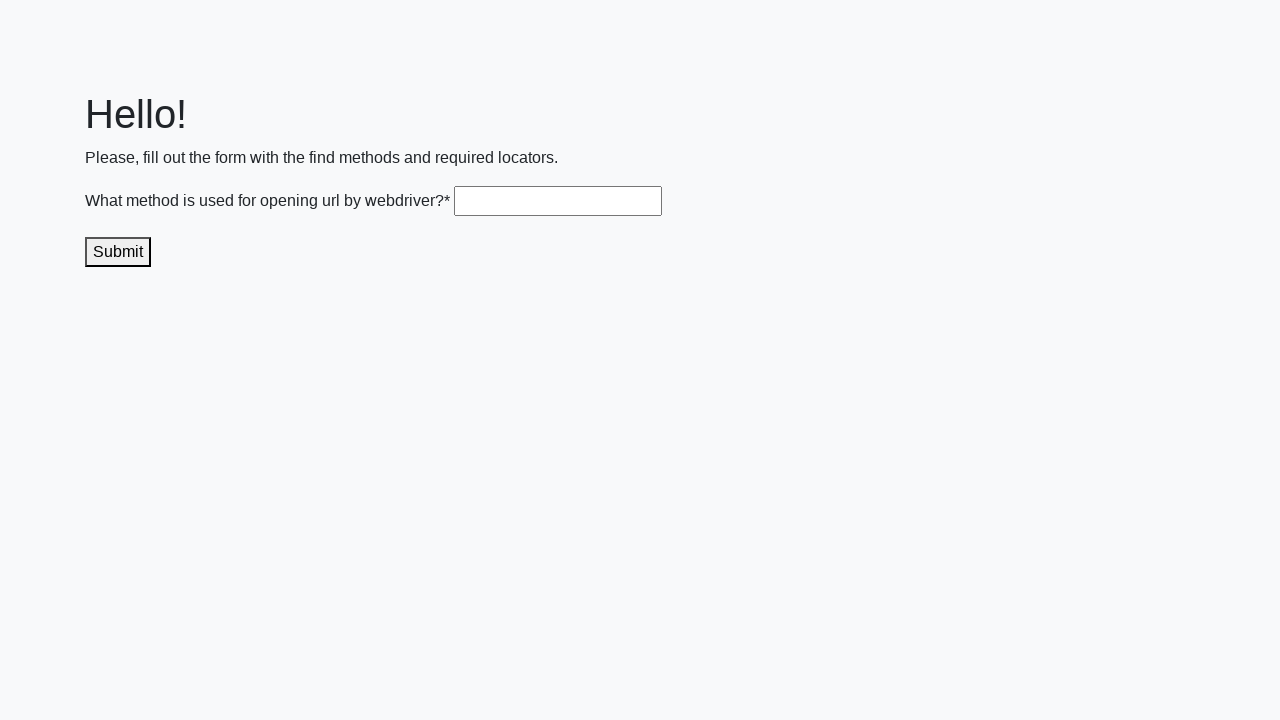